Tests right-click context menu functionality by right-clicking a button, selecting Edit option, and handling the resulting alert dialog

Starting URL: https://swisnl.github.io/jQuery-contextMenu/demo.html

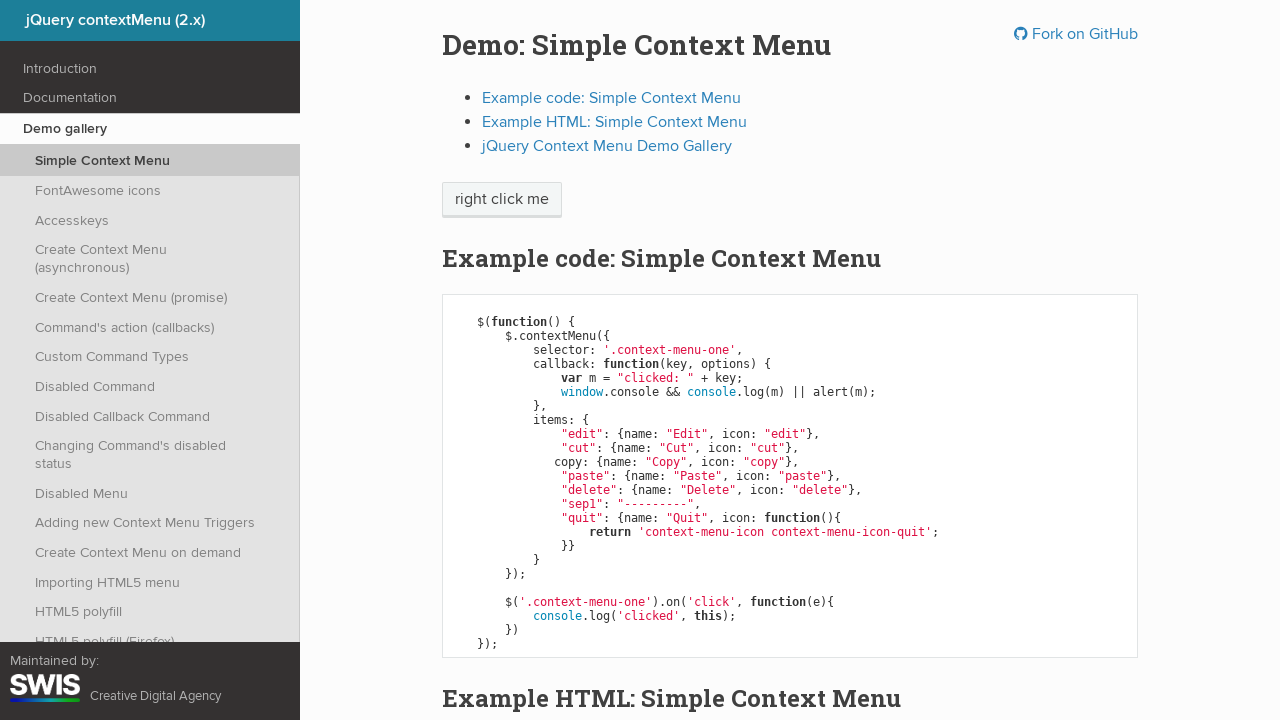

Right-clicked the context menu button to open context menu at (502, 200) on //span[@class='context-menu-one btn btn-neutral']
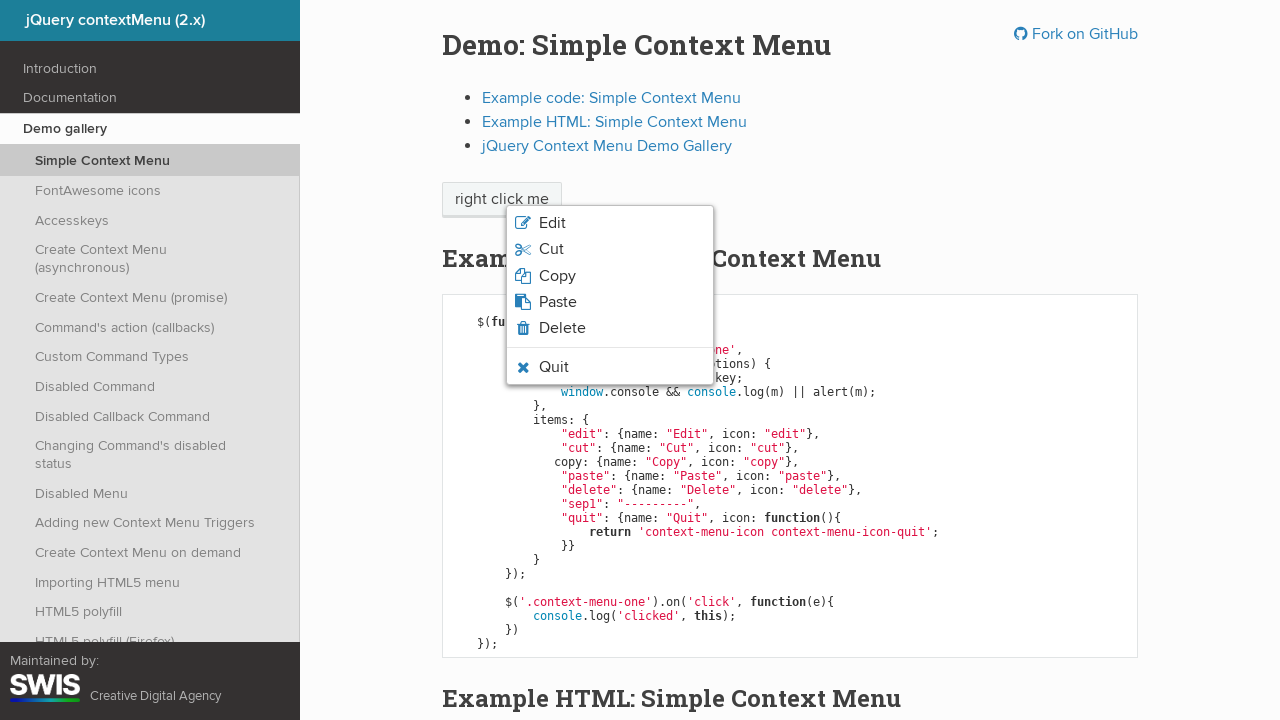

Clicked Edit option in the context menu at (552, 223) on xpath=//span[normalize-space()='Edit']
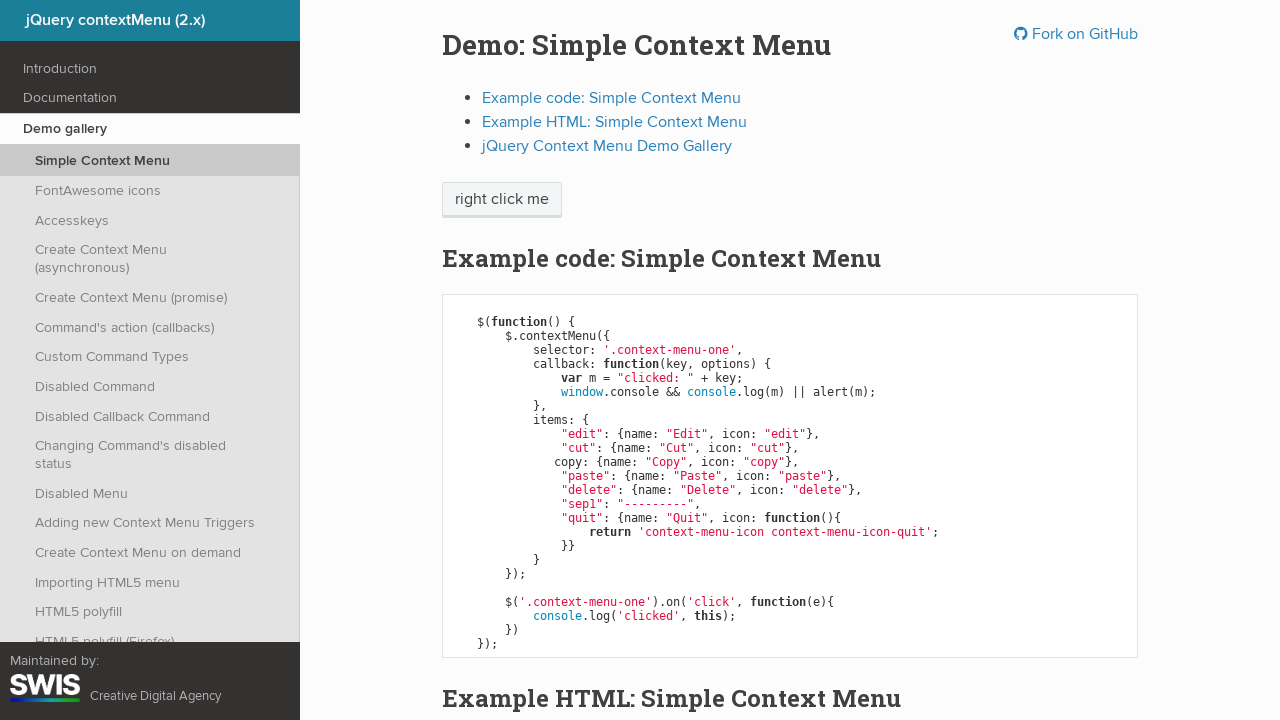

Set up dialog handler to accept alert dialogs
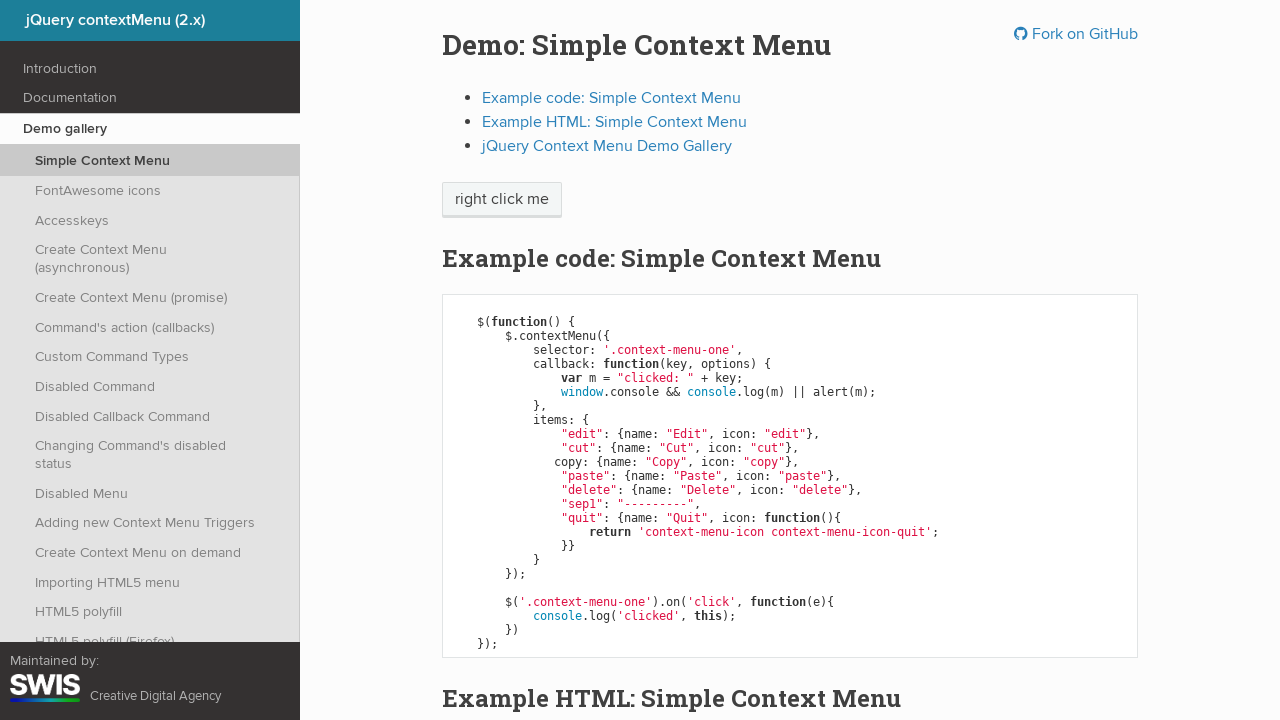

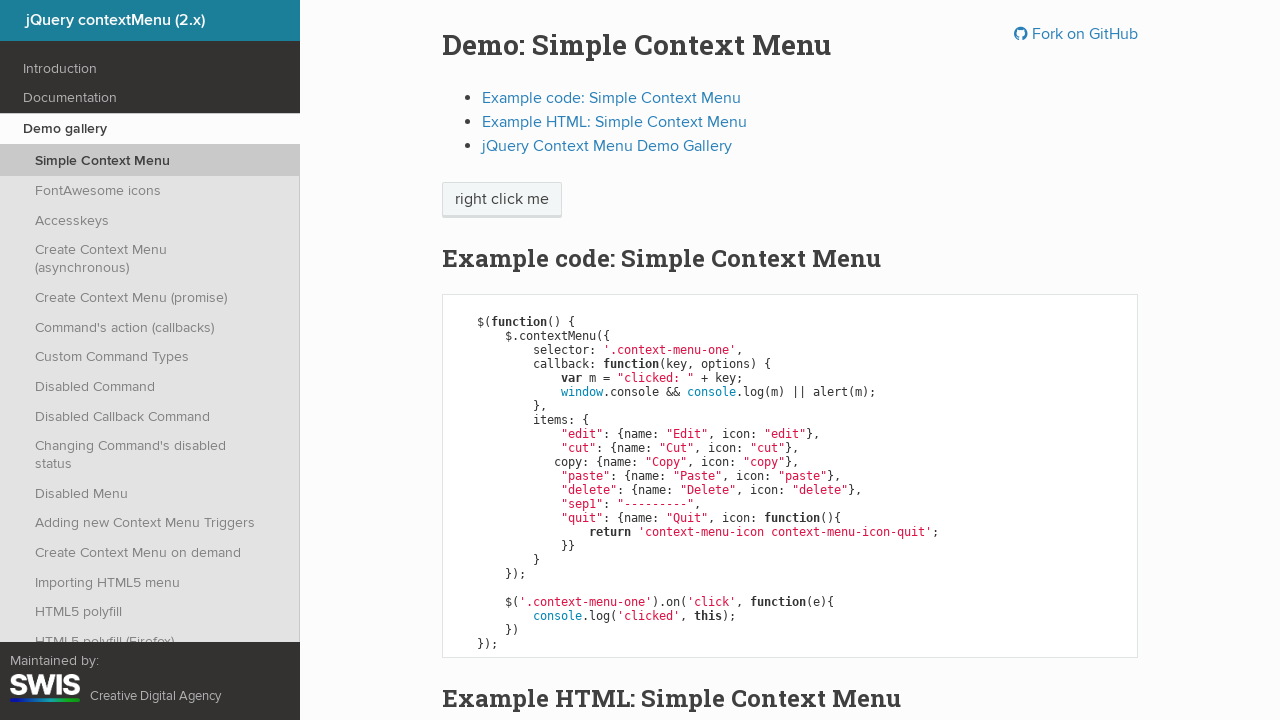